Tests checkbox functionality by selecting multiple color options and verifying their selection state

Starting URL: https://selenium08.blogspot.com/2019/07/check-box-and-radio-buttons.html

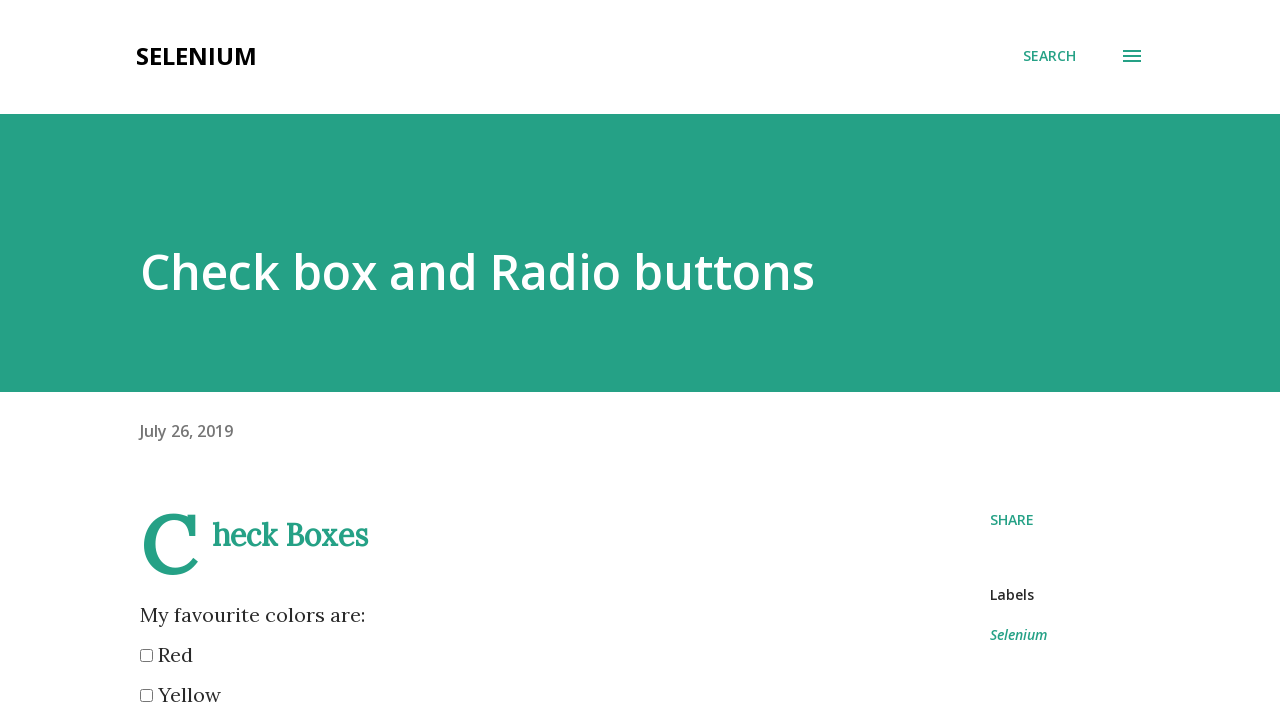

Clicked orange checkbox at (146, 360) on input[value='orange']
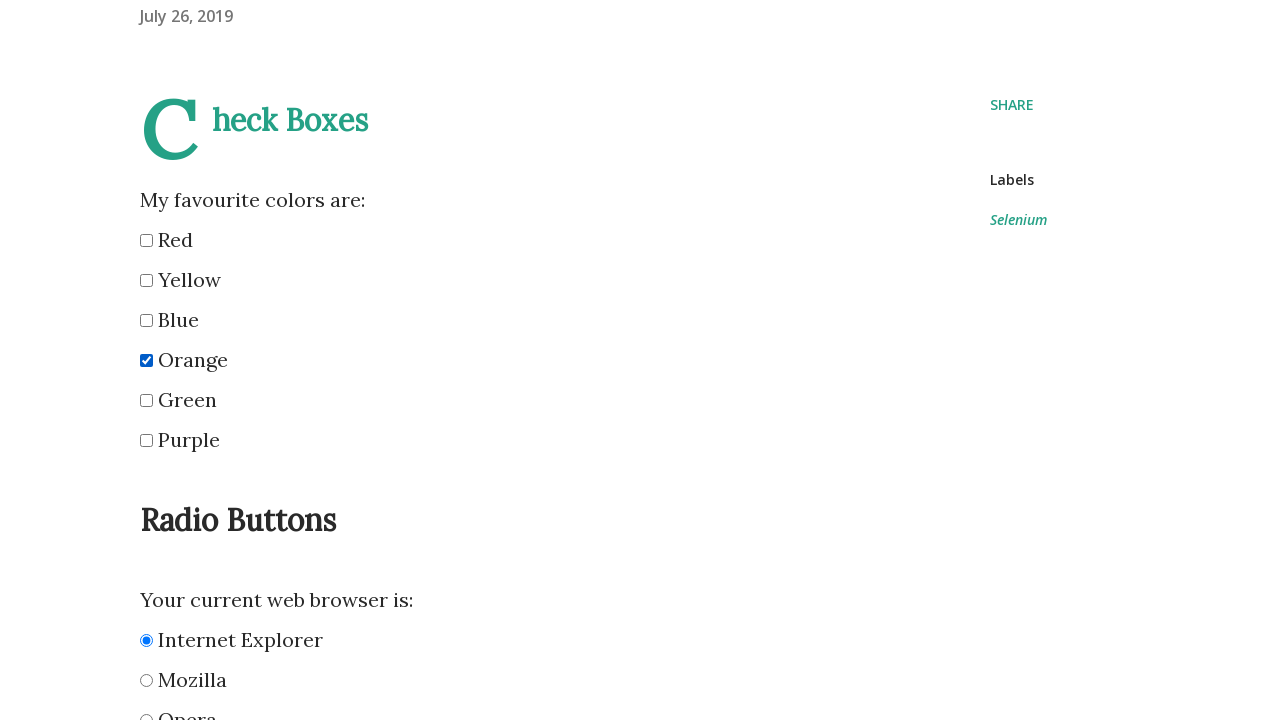

Clicked yellow checkbox at (146, 280) on input[value='yellow']
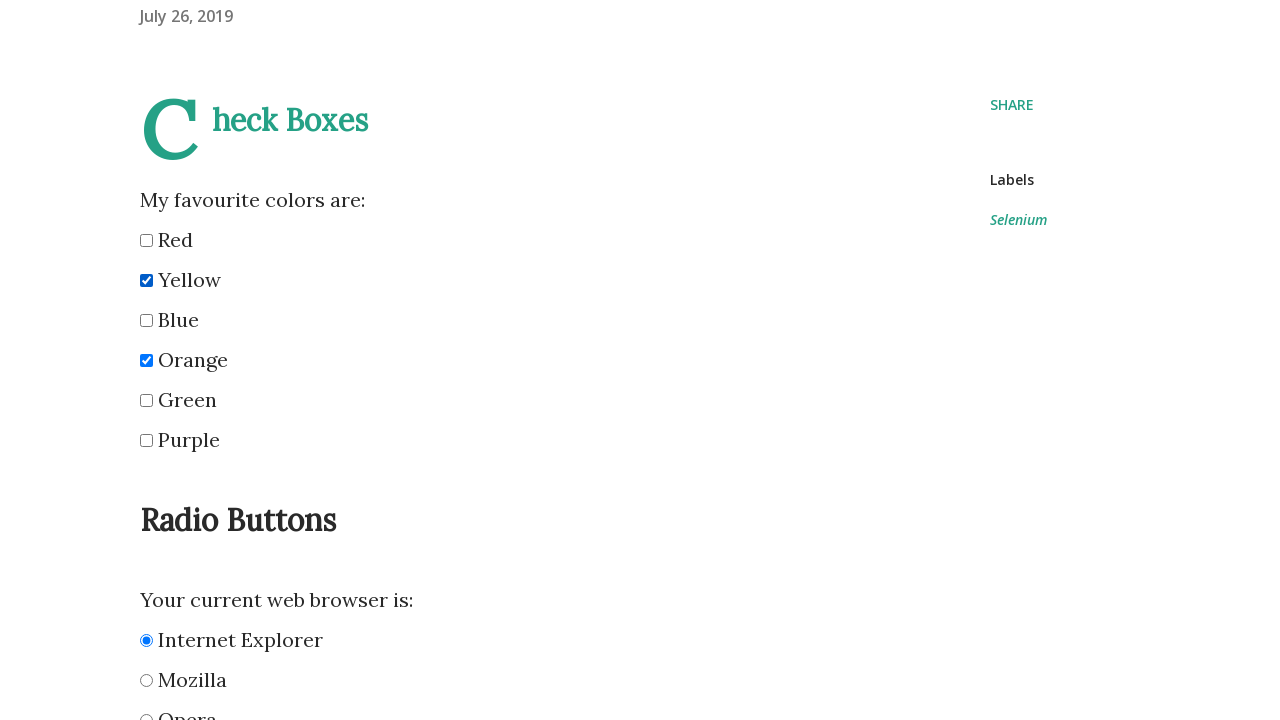

Retrieved all color checkbox elements
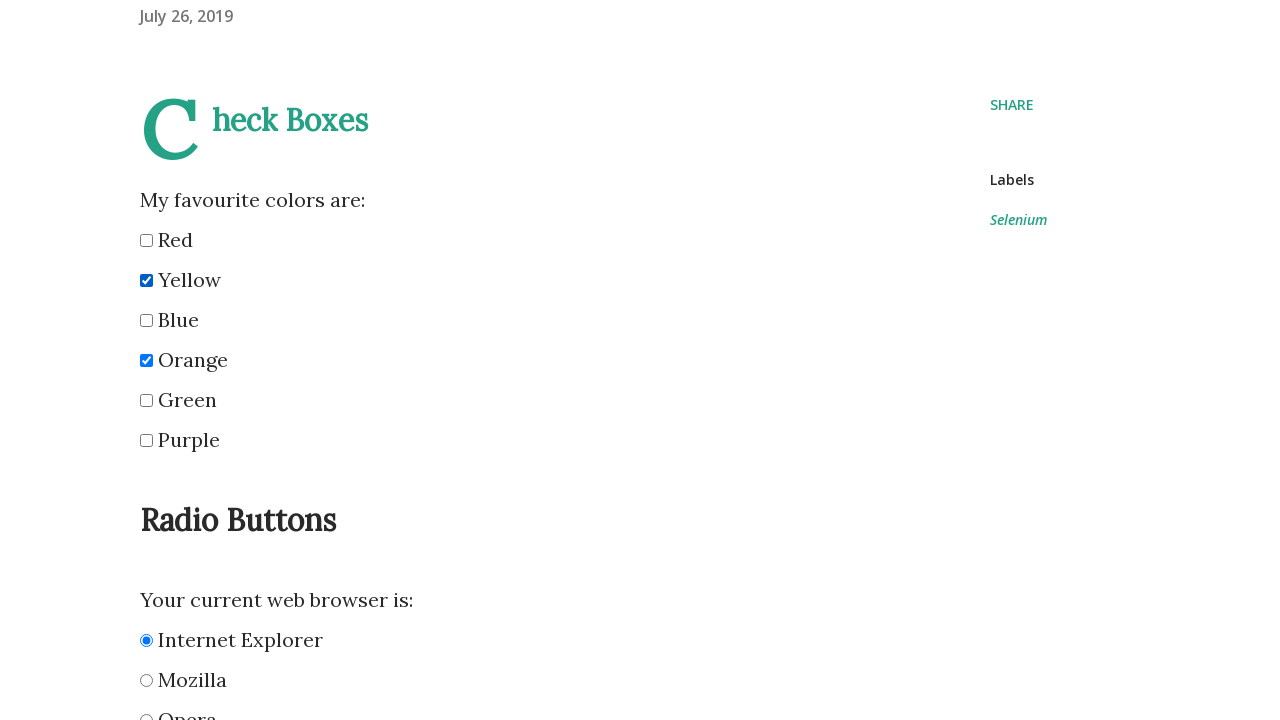

Verified checkbox 'yellow' is selected
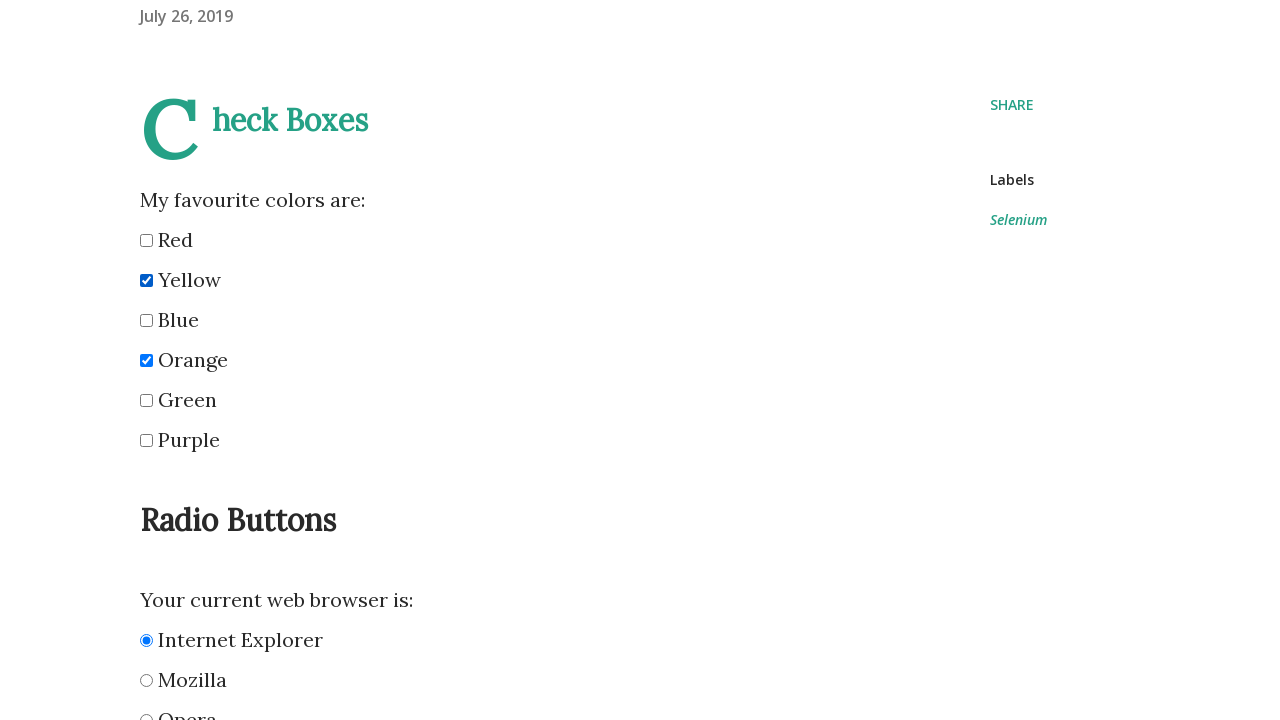

Verified checkbox 'orange' is selected
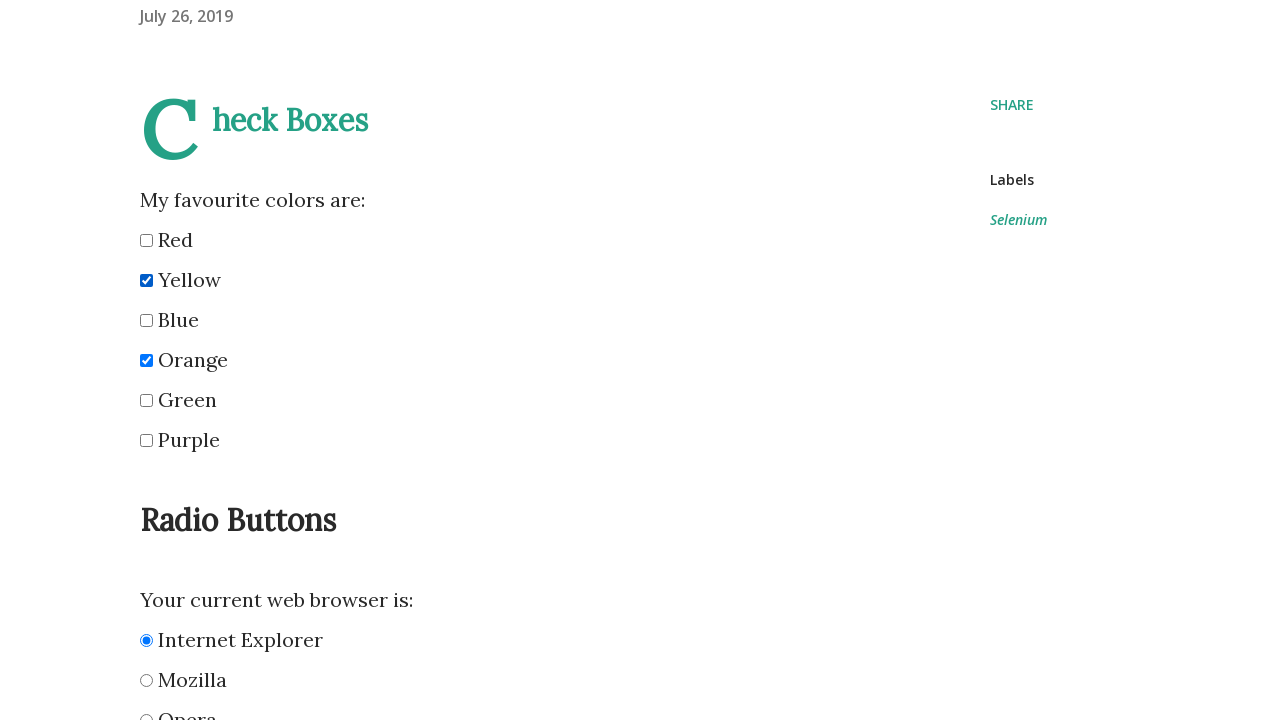

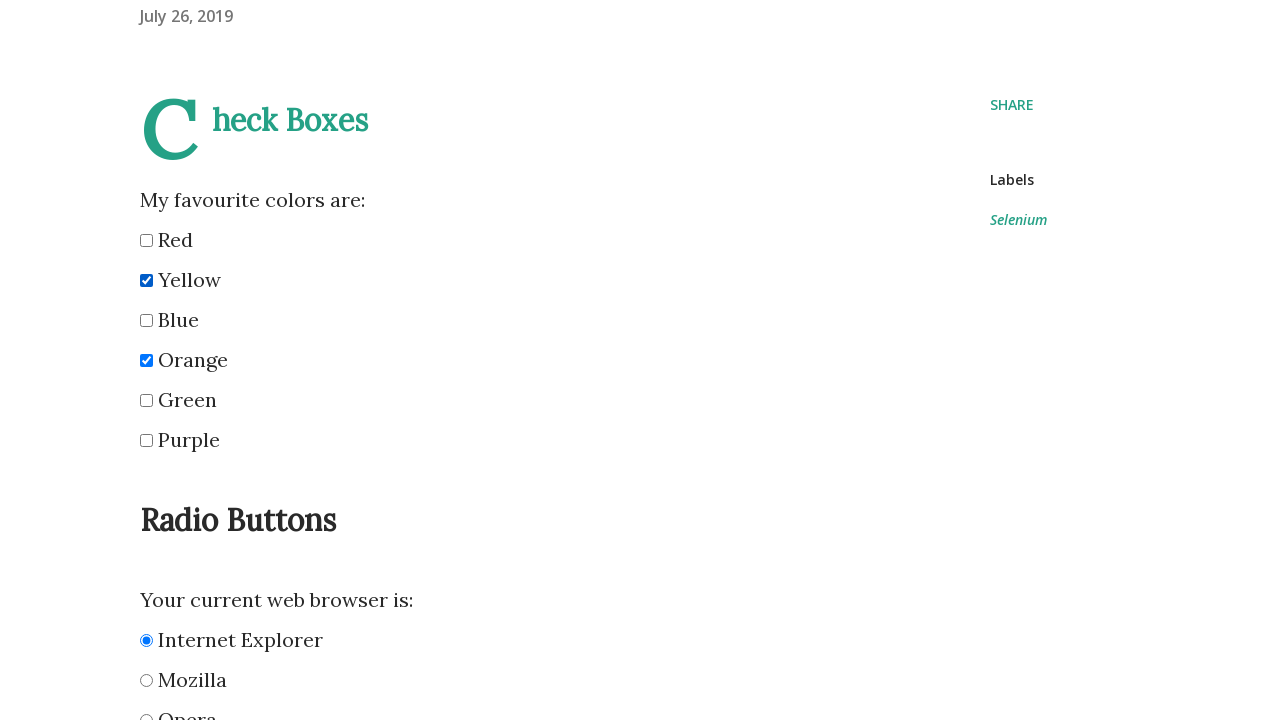